Tests clicking a prompt button that triggers a JavaScript prompt dialog, enters text, then dismisses/cancels the prompt.

Starting URL: https://demoqa.com/alerts

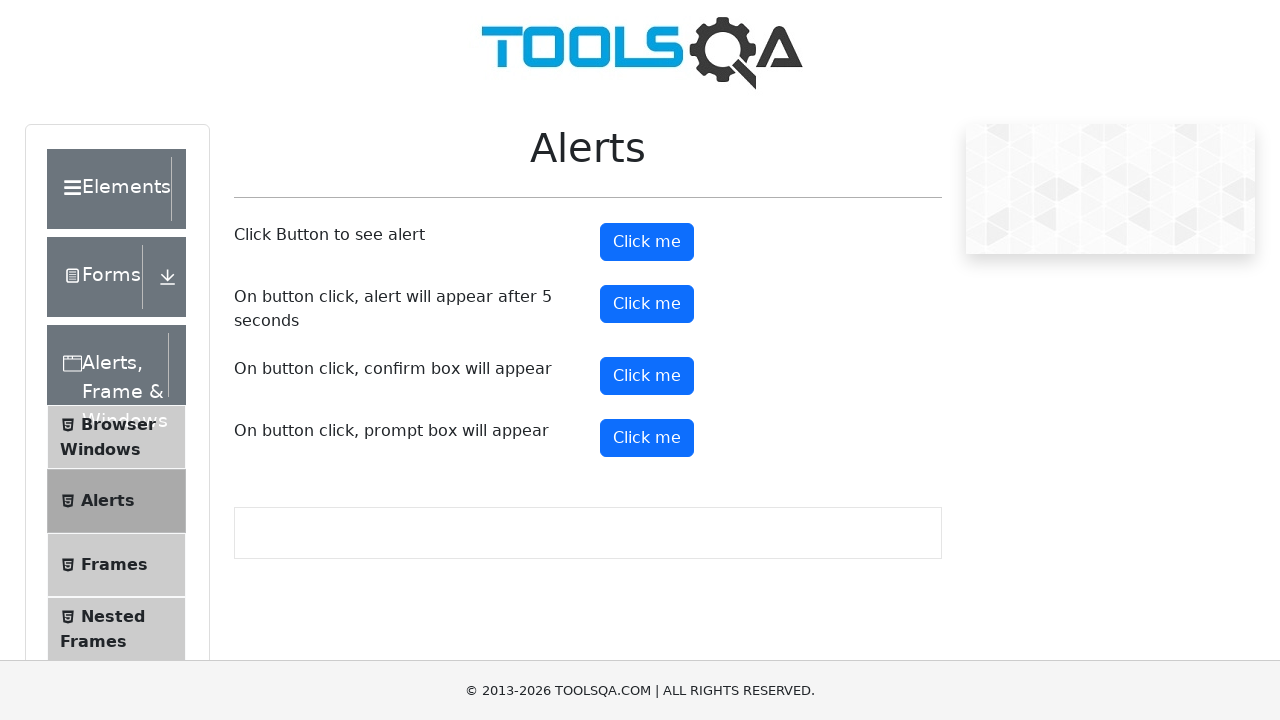

Dialog event handler registered to dismiss prompts
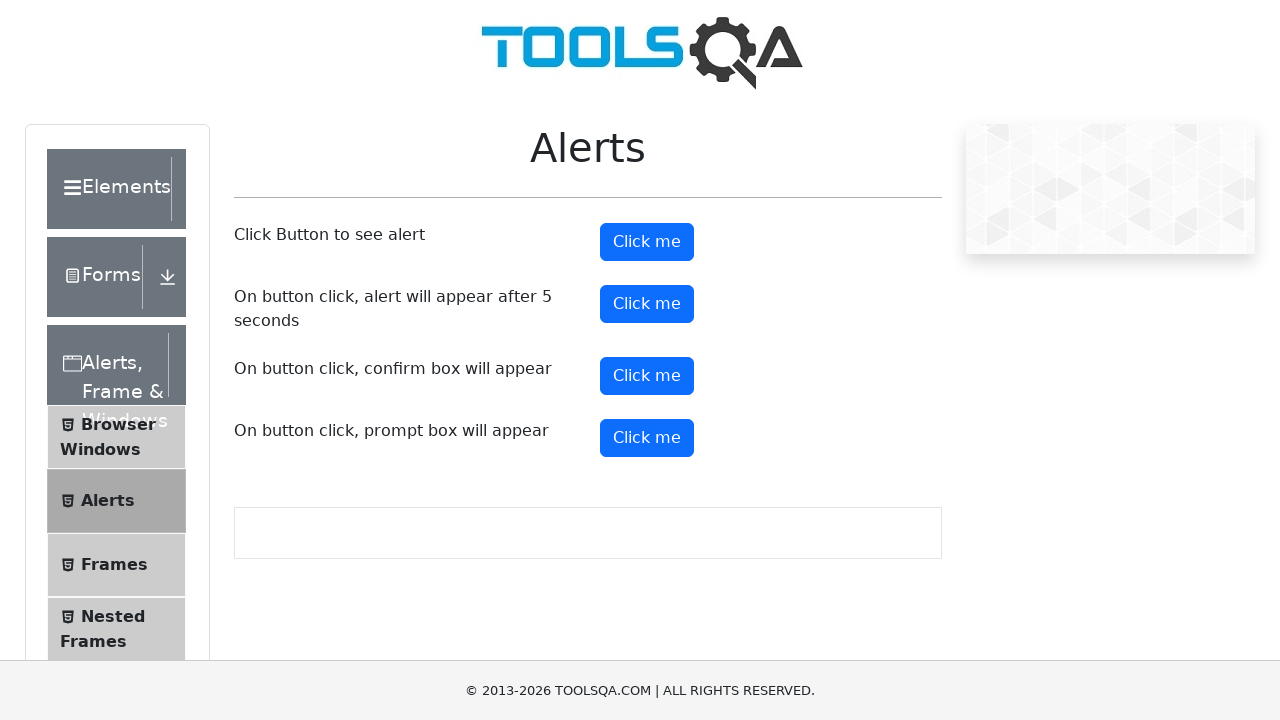

Clicked the prompt button to trigger JavaScript prompt dialog at (647, 438) on #promtButton
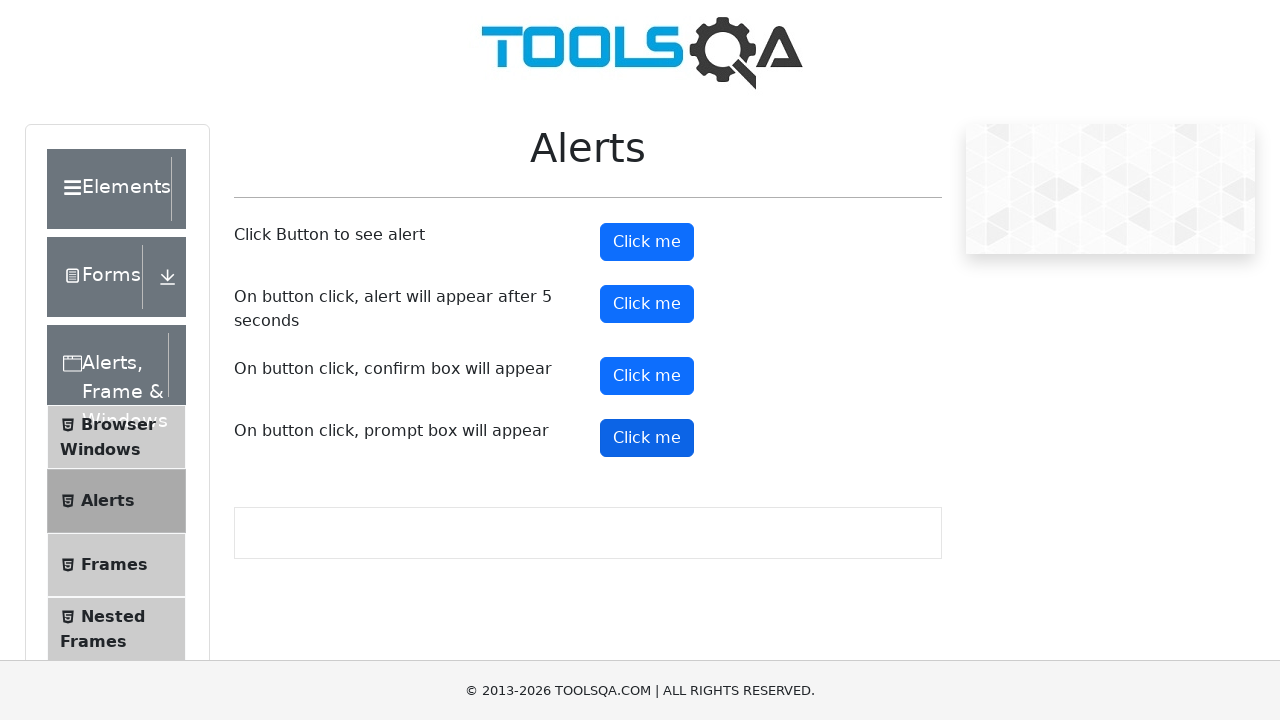

Waited for dialog to be processed and dismissed
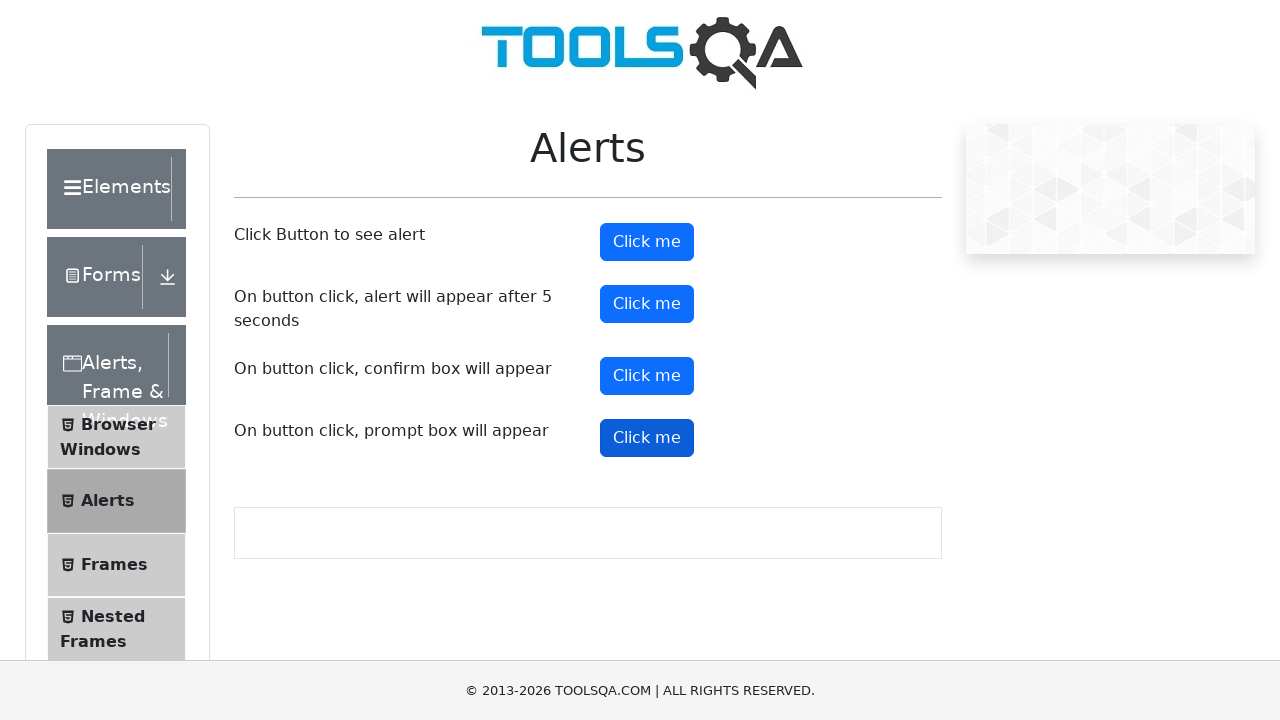

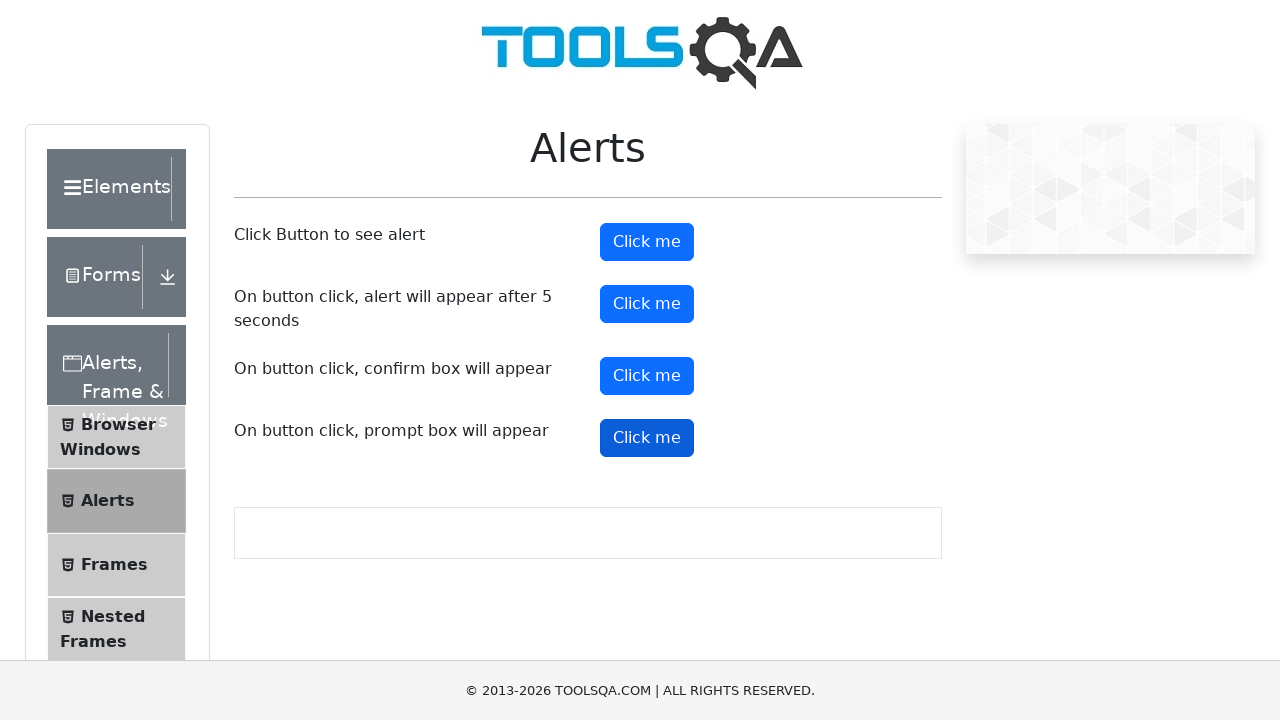